Tests the email input field by filling it with a test email address and verifying the input

Starting URL: https://wavingtest.github.io/Test_Healing/

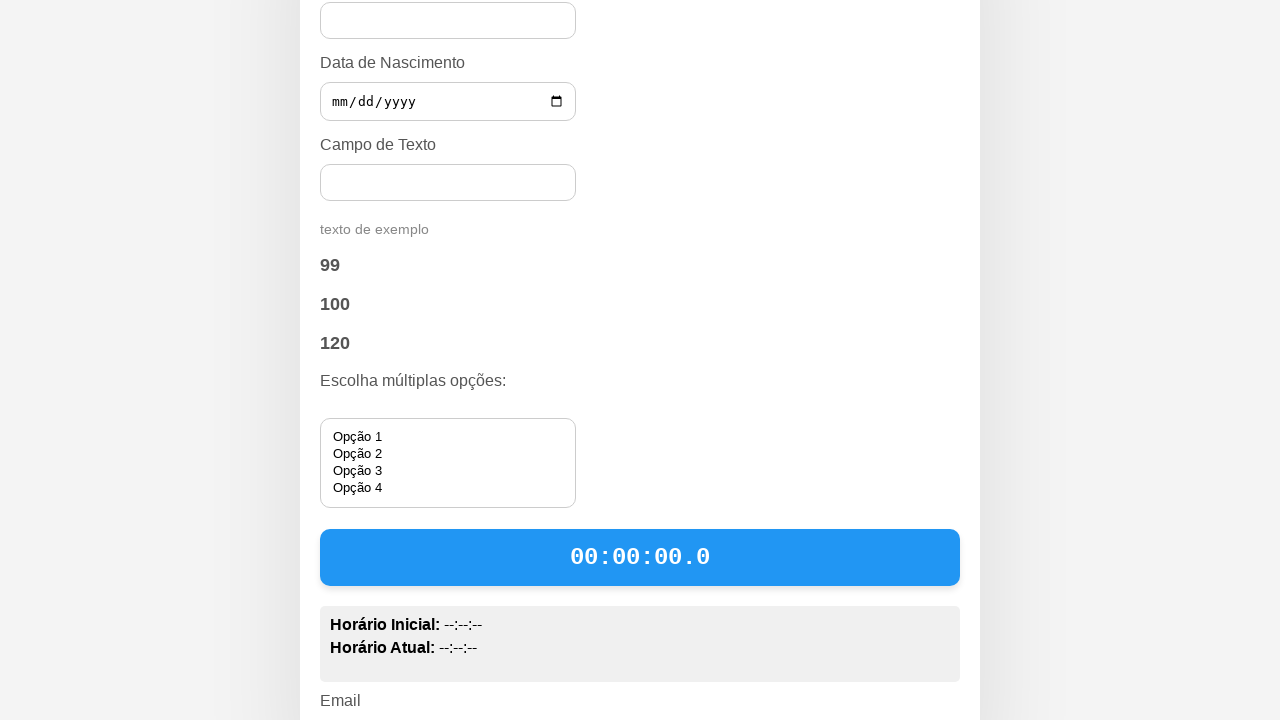

Located email input field with name 'user-102'
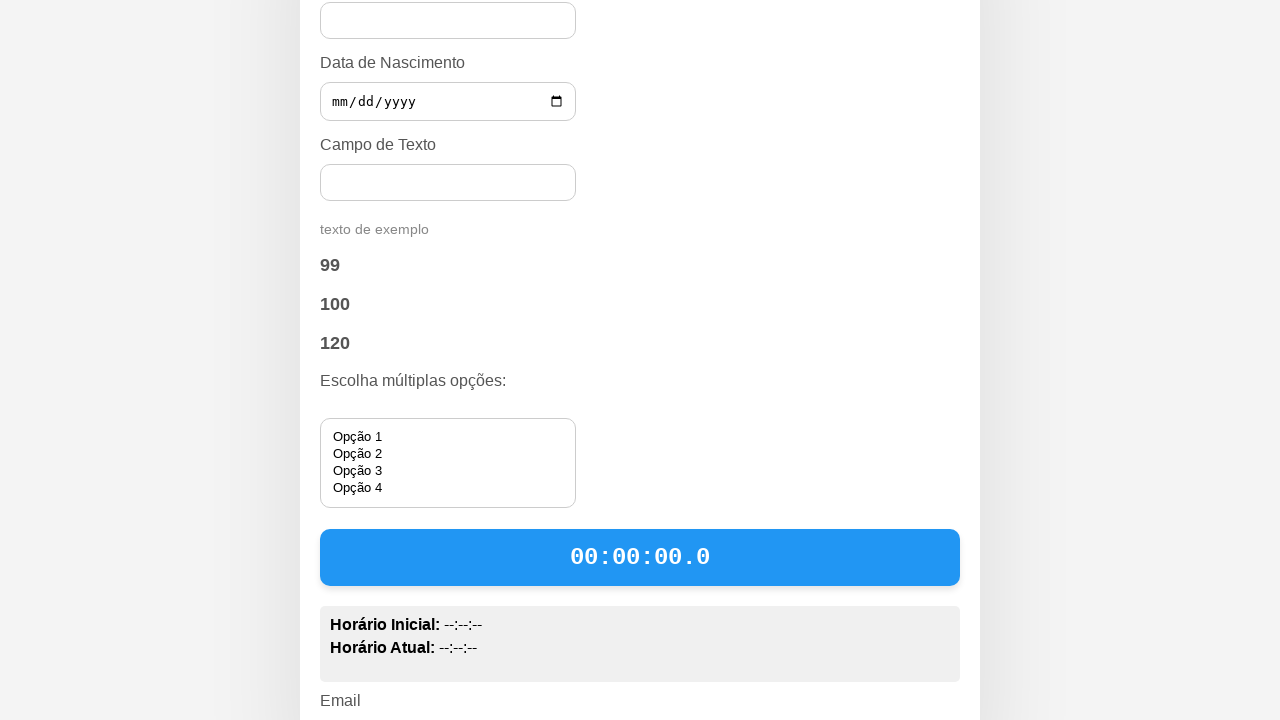

Filled email field with 'test@example.com' on input[name='user-102']
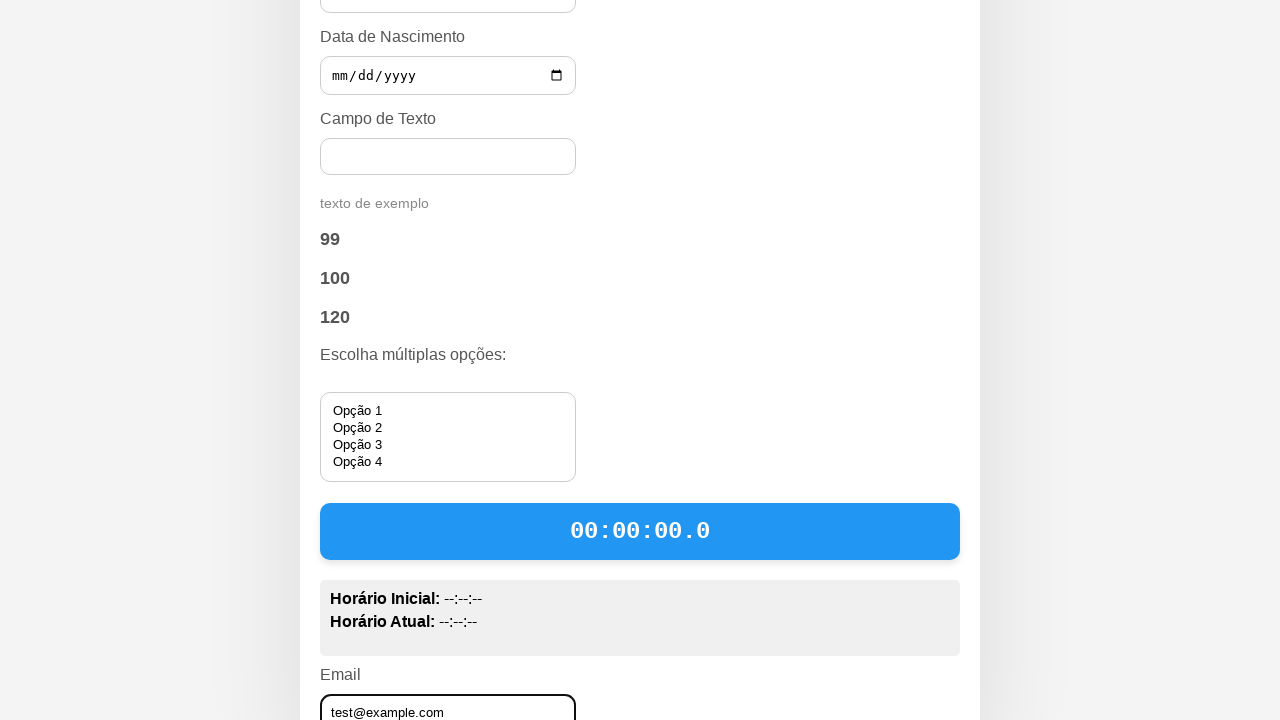

Verified email field contains correct value 'test@example.com'
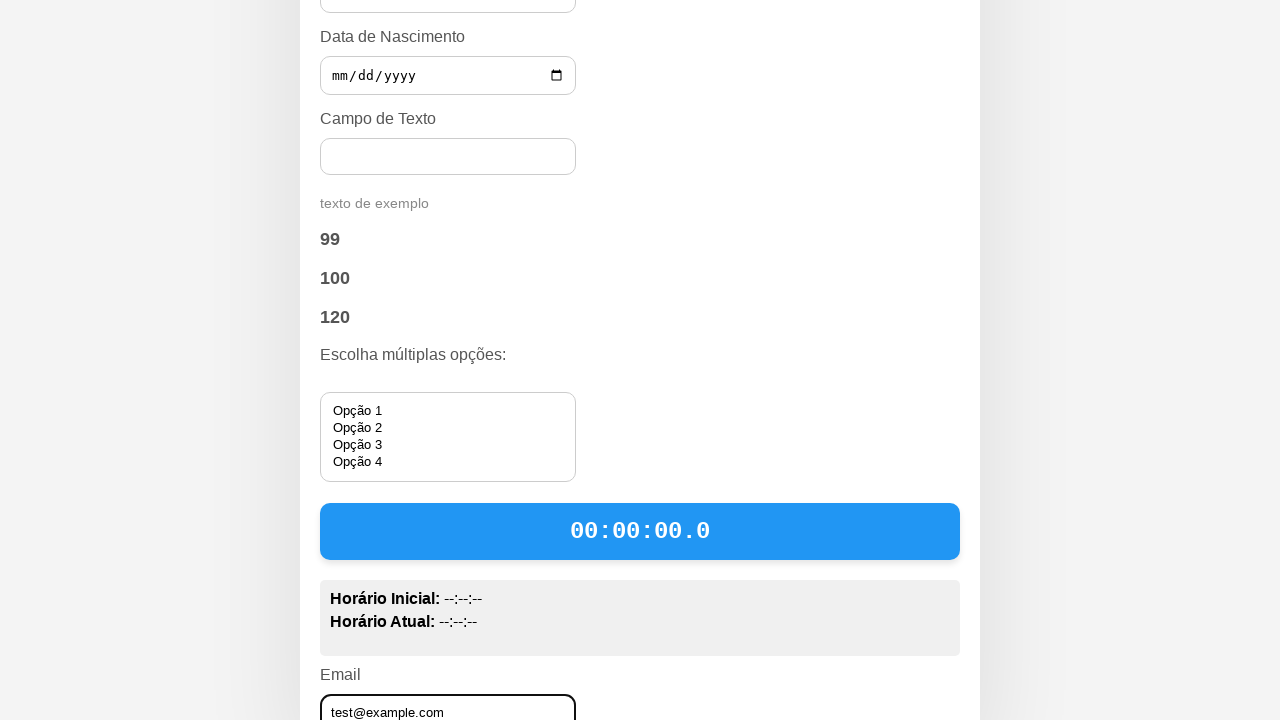

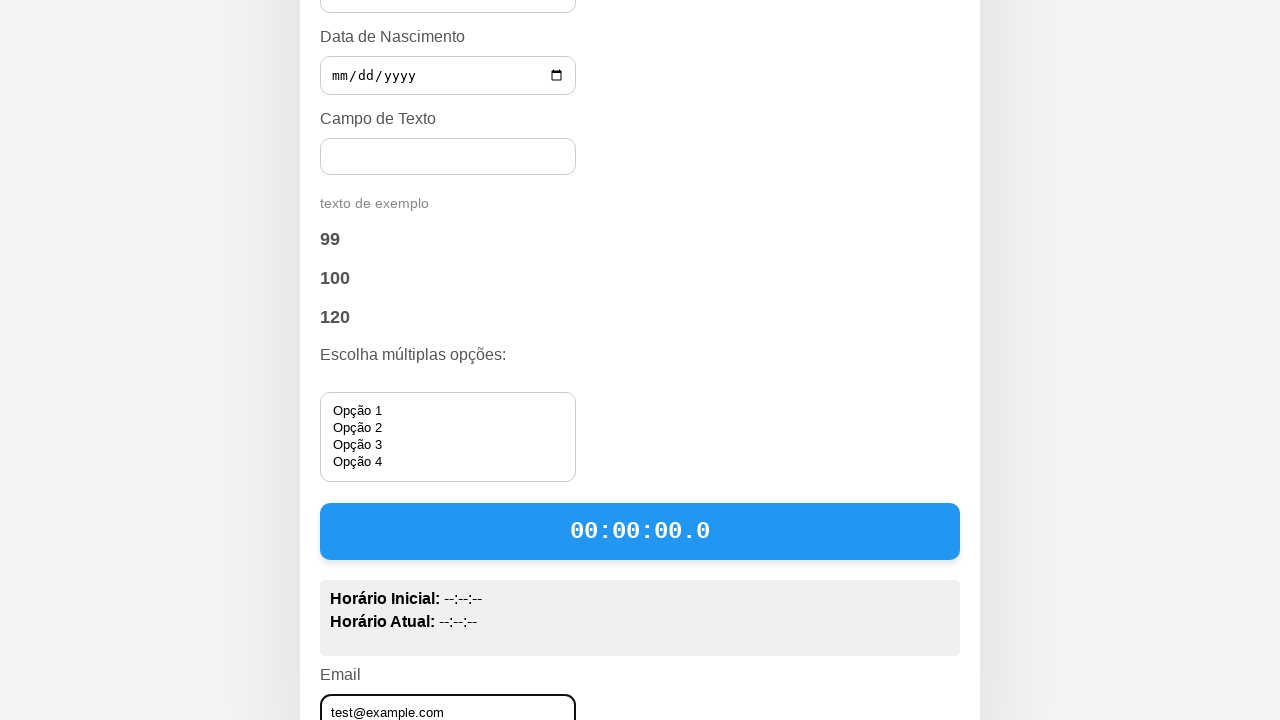